Tests drag and drop functionality by dragging box A onto box B

Starting URL: https://crossbrowsertesting.github.io/drag-and-drop

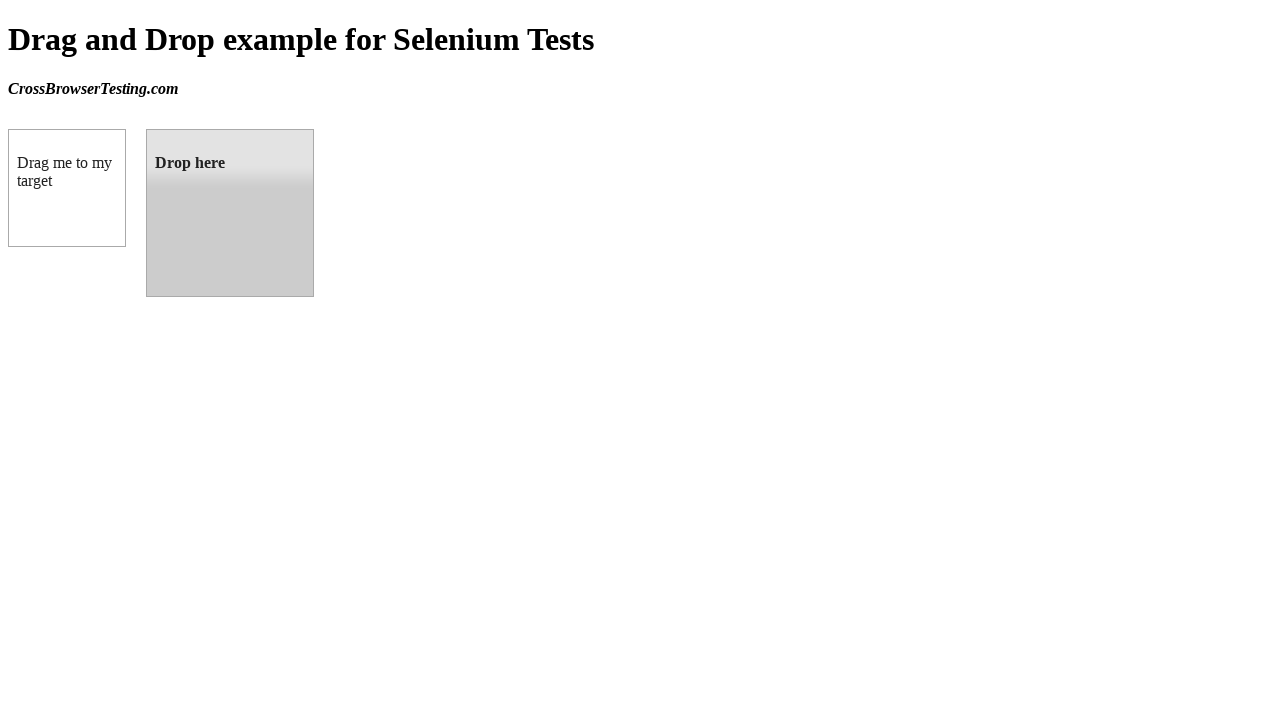

Navigated to drag and drop test page
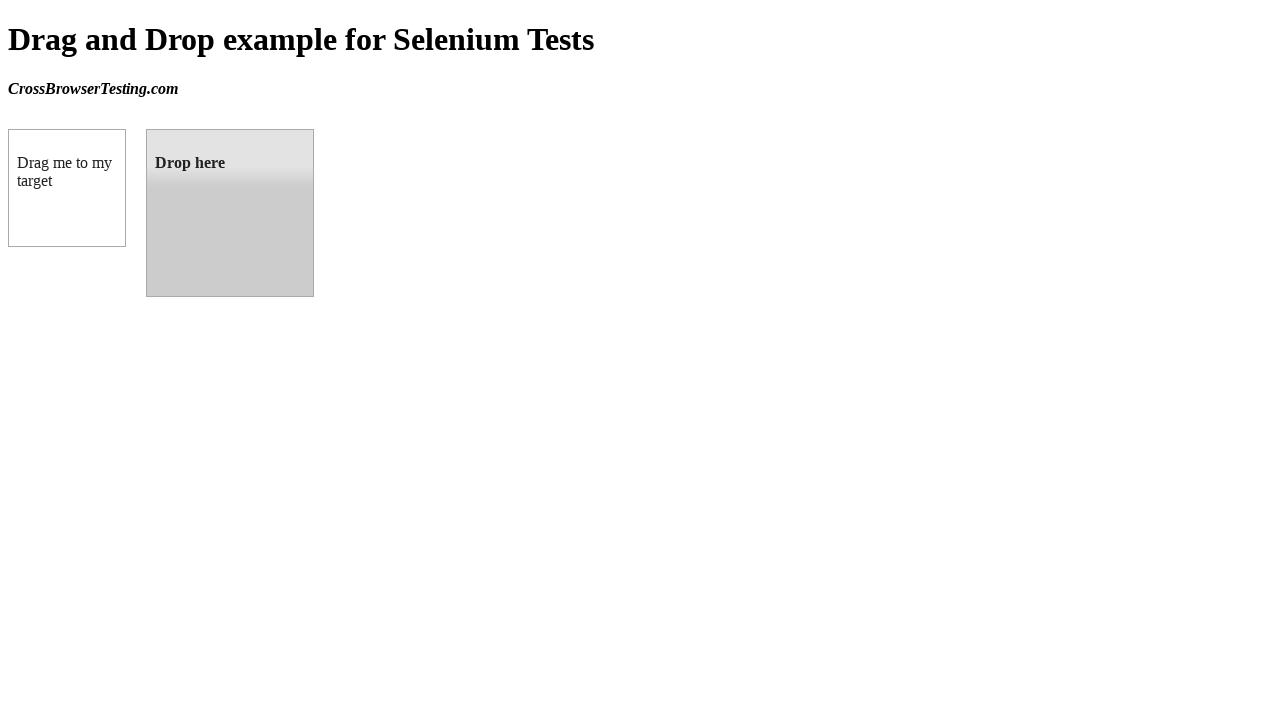

Located source element (box A)
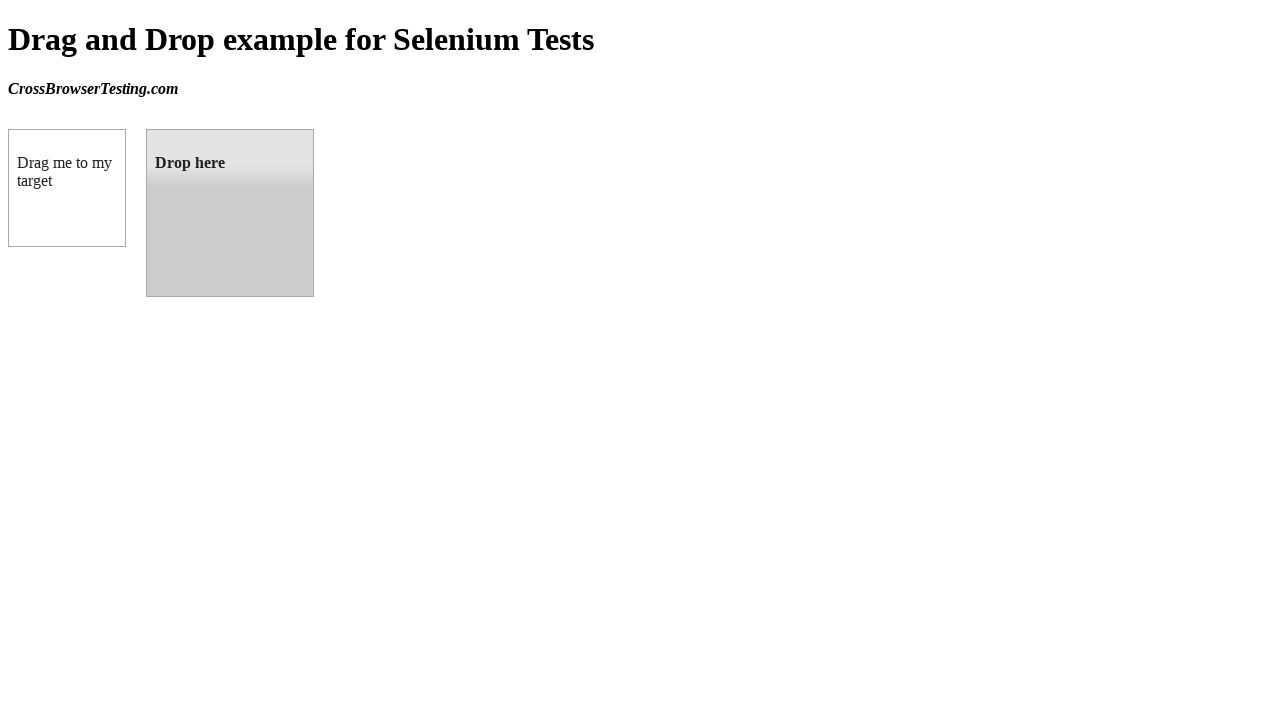

Located target element (box B)
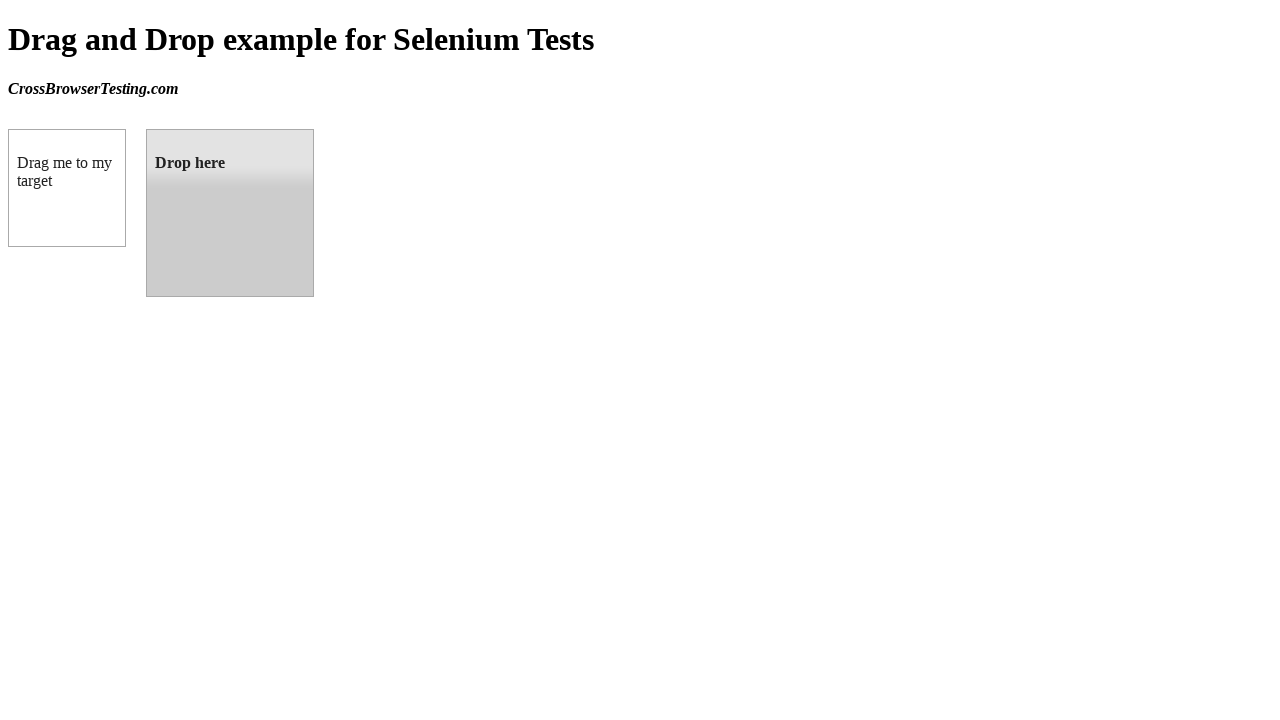

Dragged box A onto box B at (230, 213)
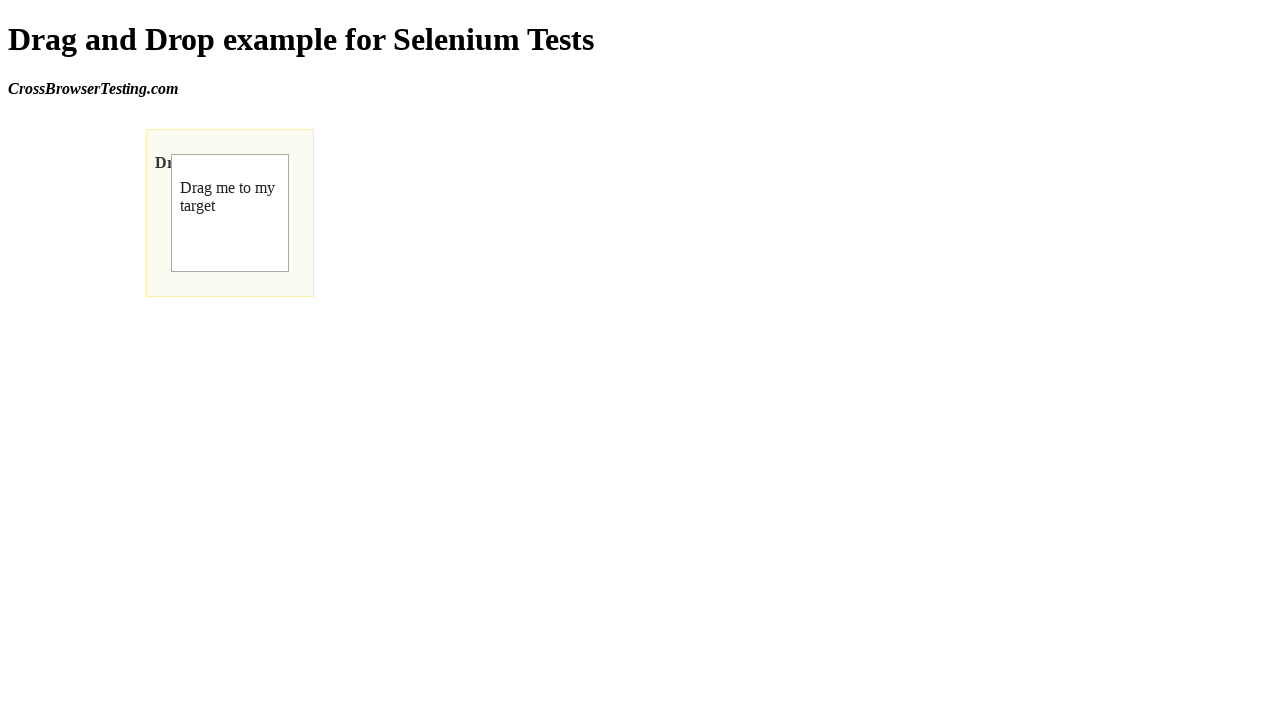

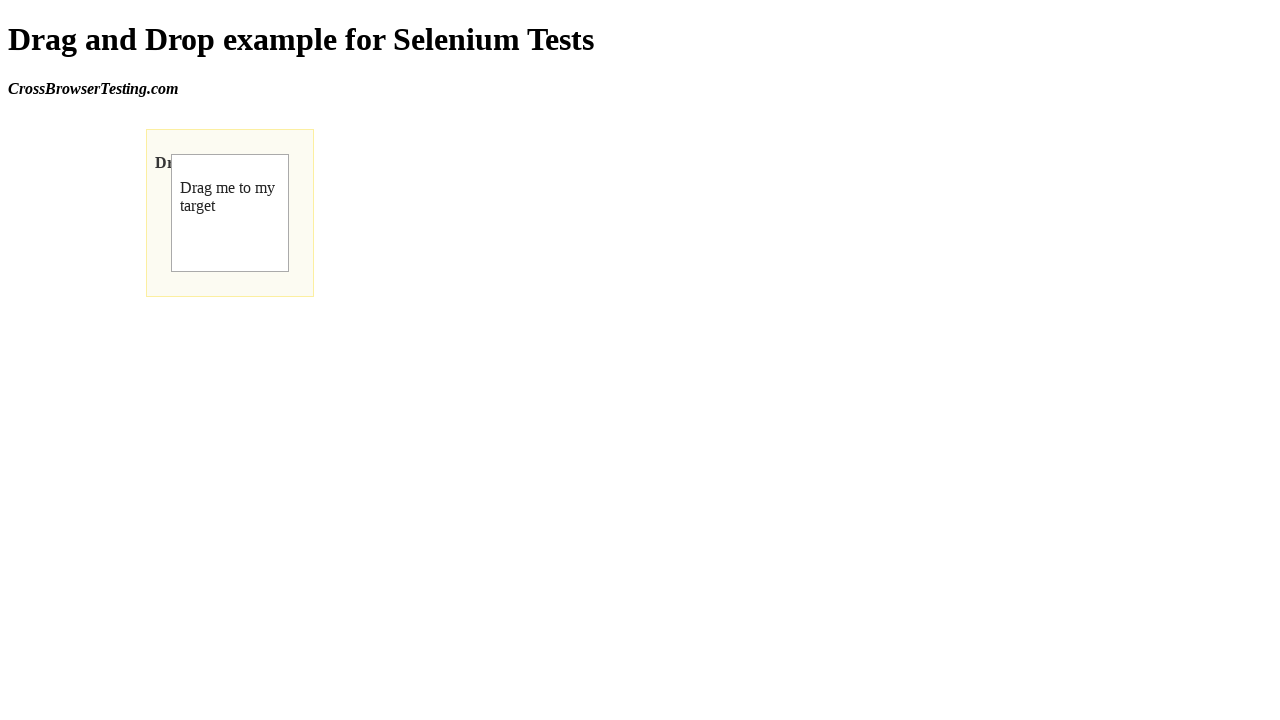